Navigates to OpenCart demo store and verifies the page title is "Your Store"

Starting URL: http://opencart.abstracta.us

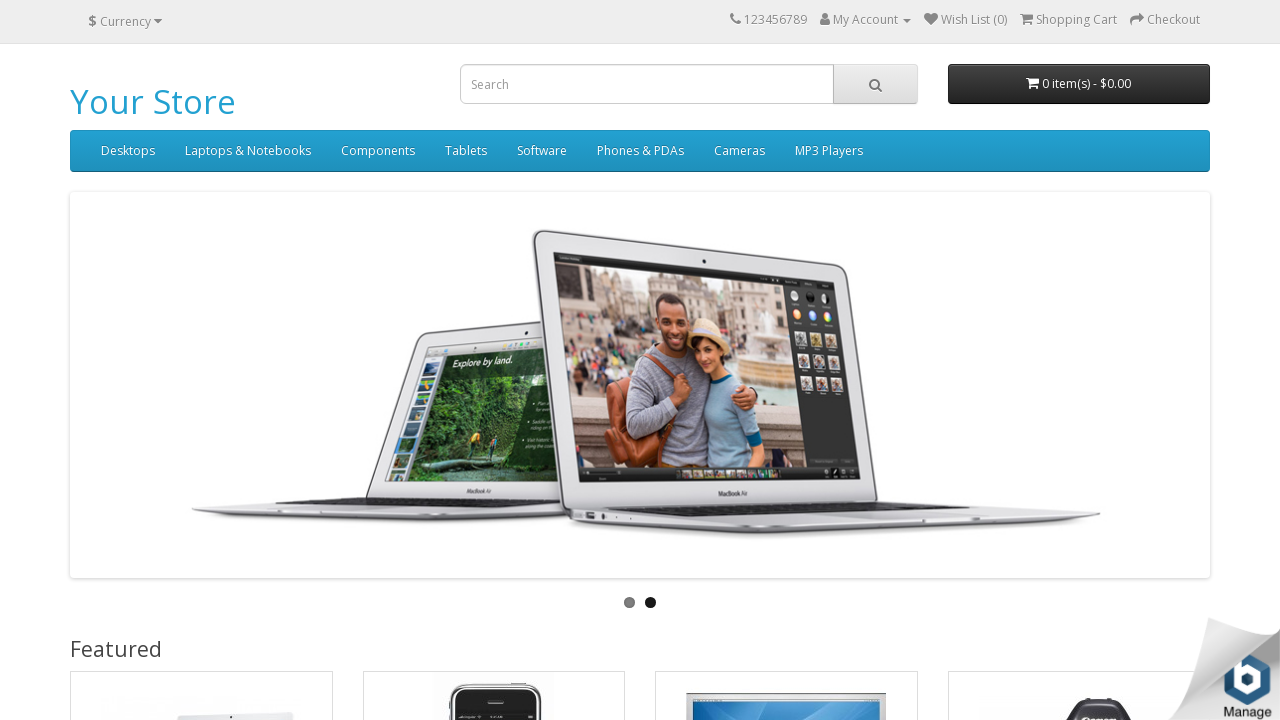

Navigated to OpenCart demo store at http://opencart.abstracta.us
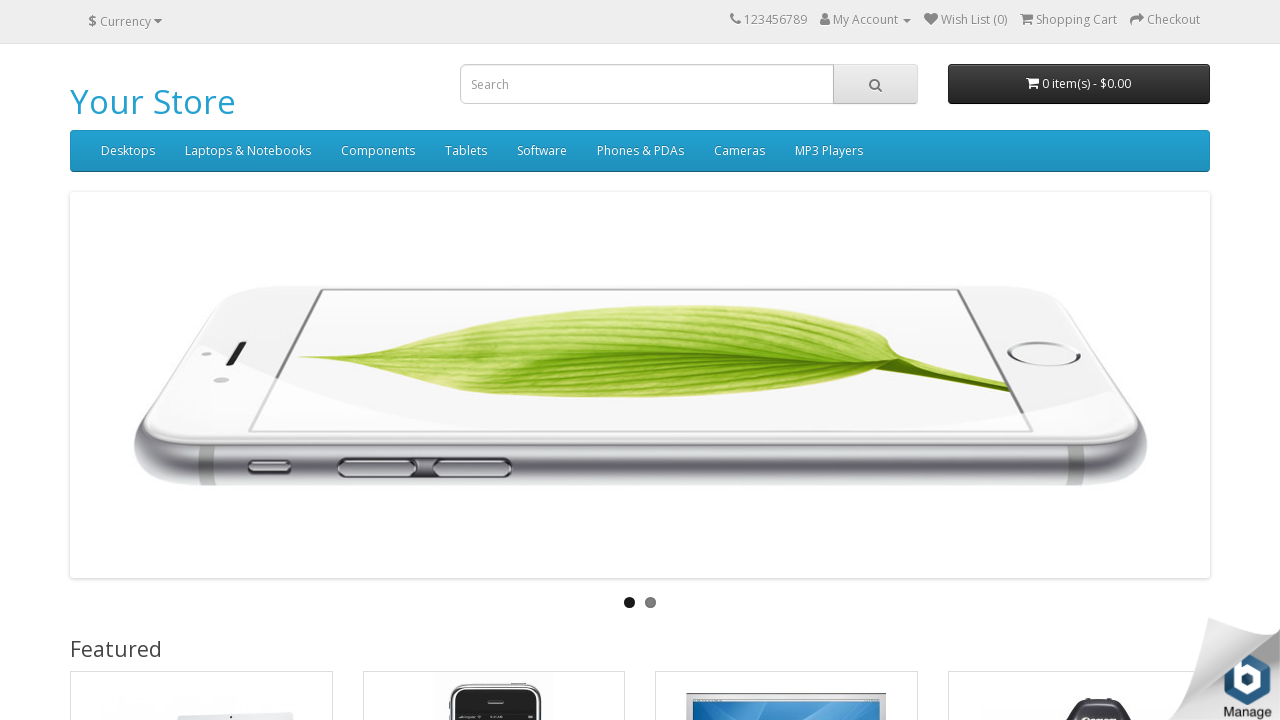

Verified page title is 'Your Store'
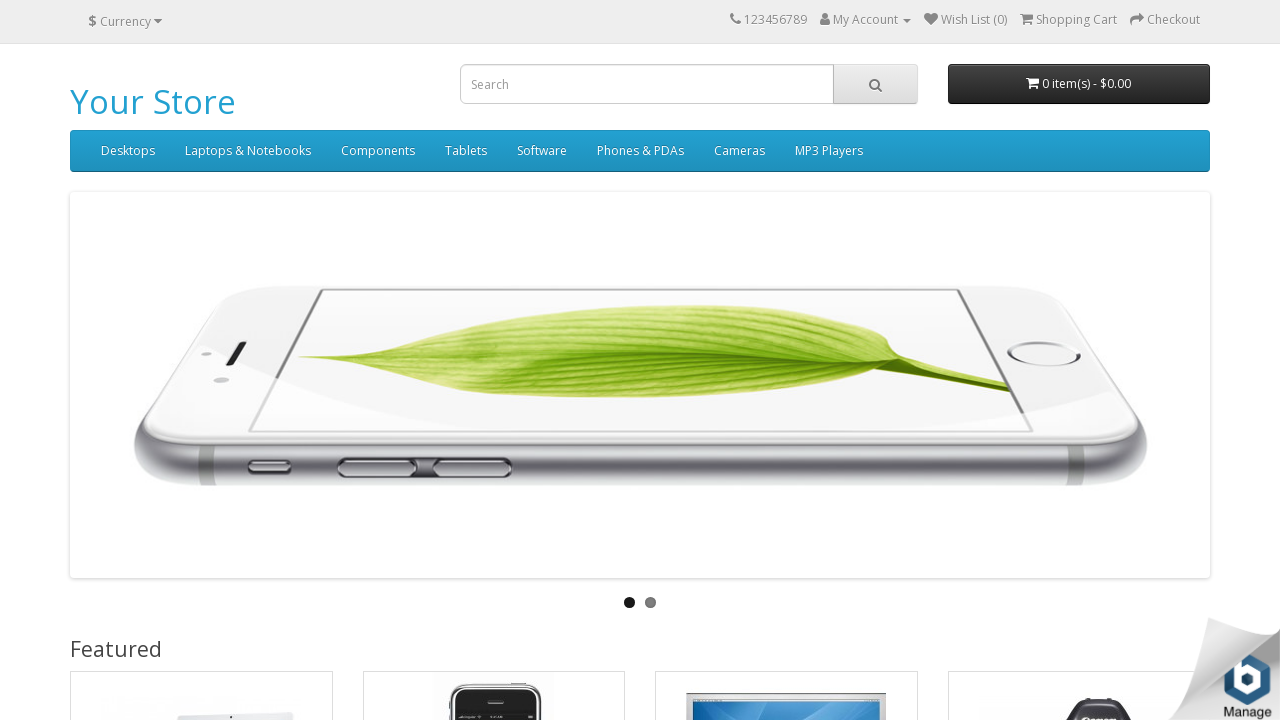

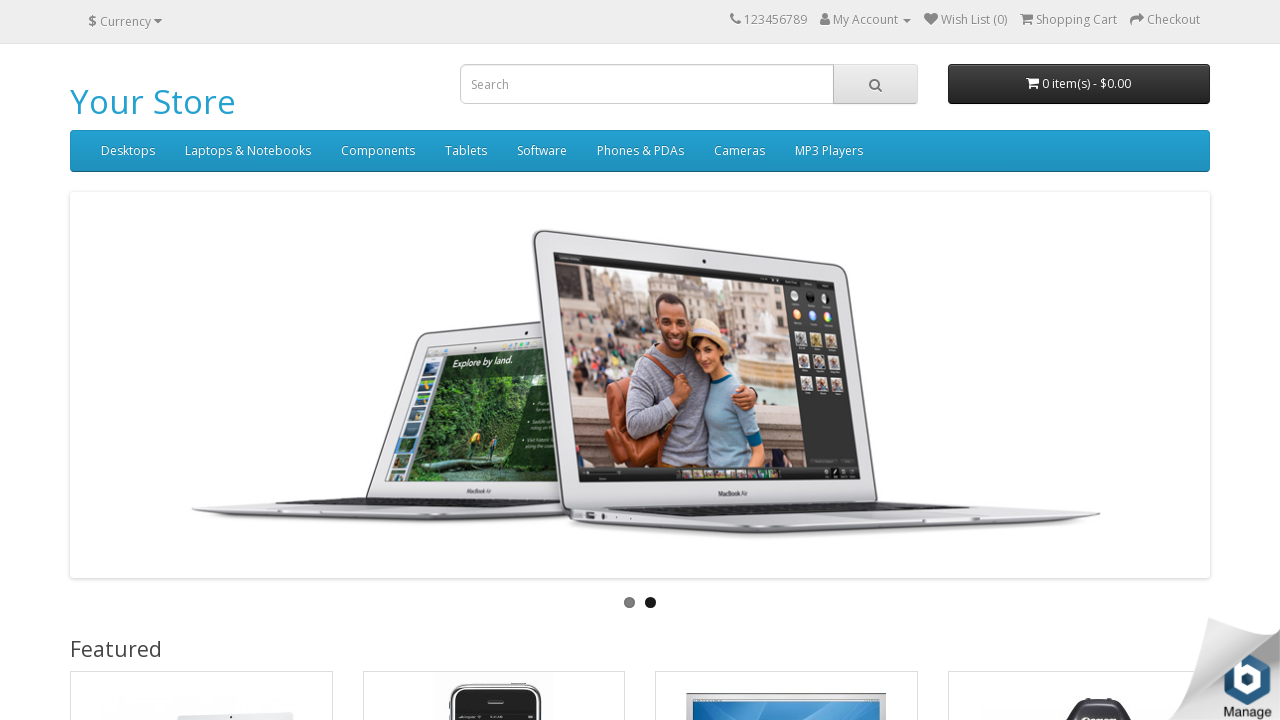